Tests password reset functionality by navigating to forgot password page and filling in email and new password fields

Starting URL: https://rahulshettyacademy.com/client

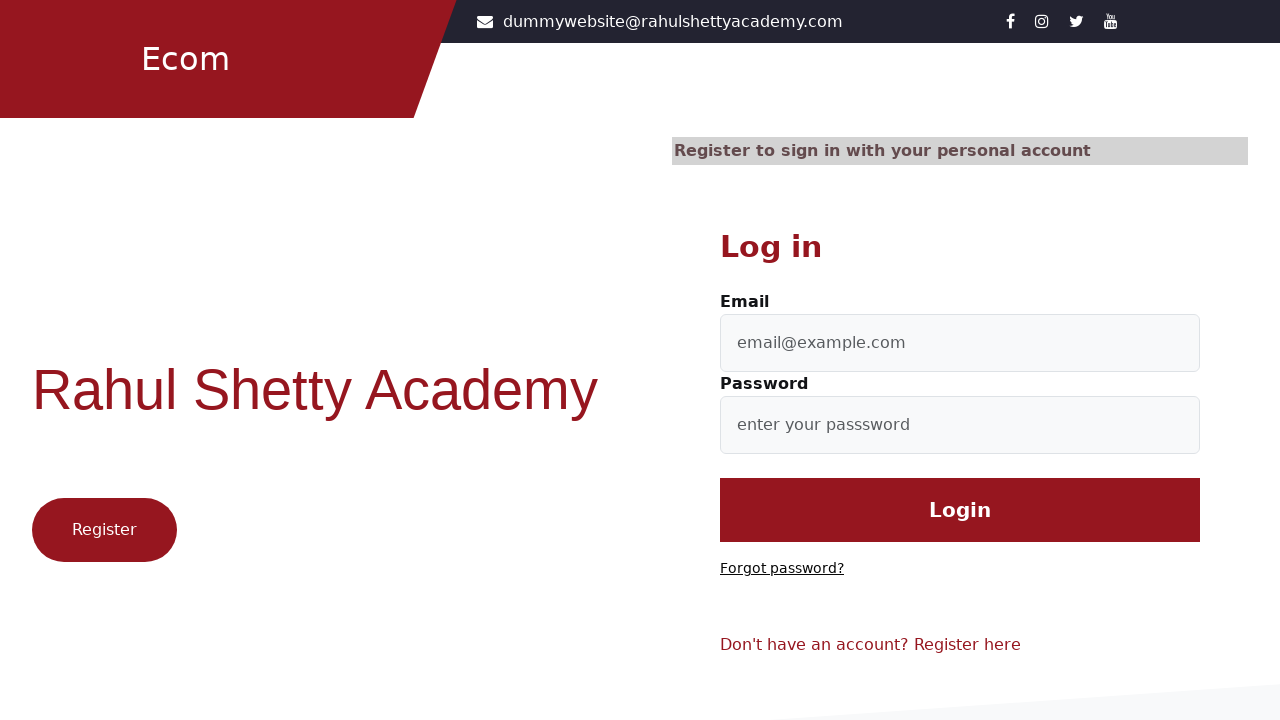

Clicked 'Forgot password?' link at (782, 569) on text=Forgot password?
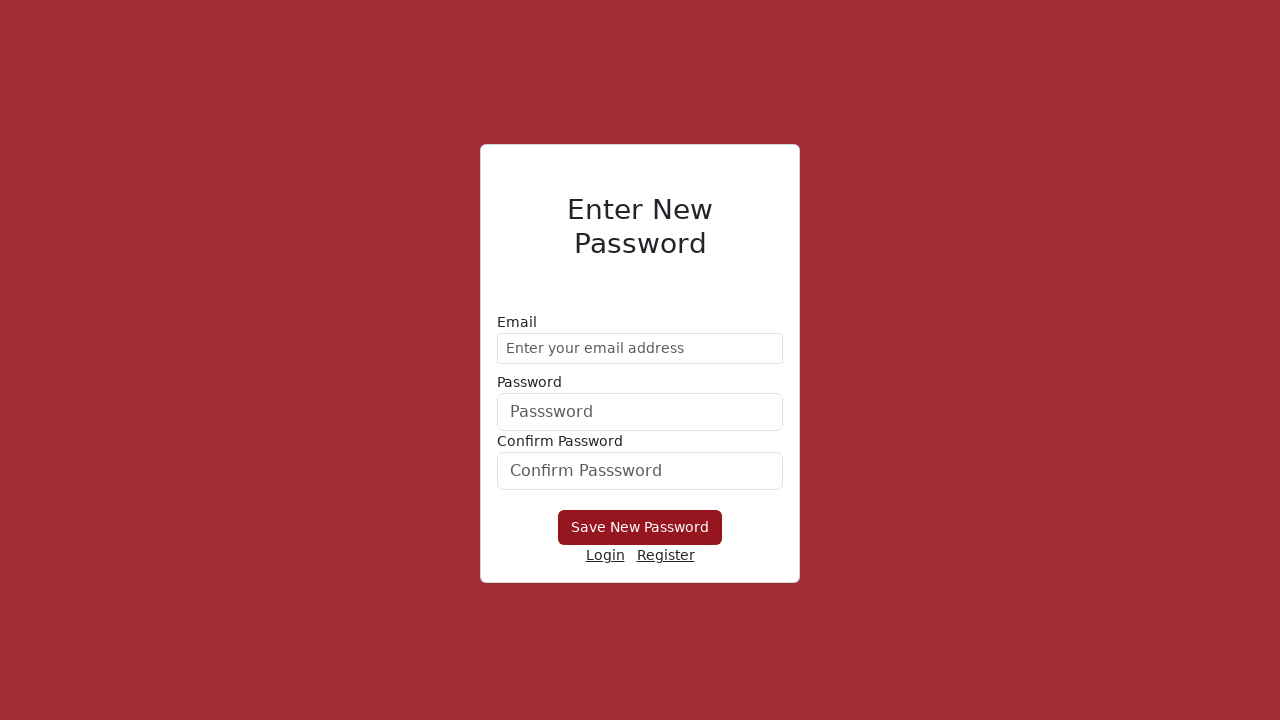

Filled email field with 'demo@gmail.com' on //form/div[1]/input
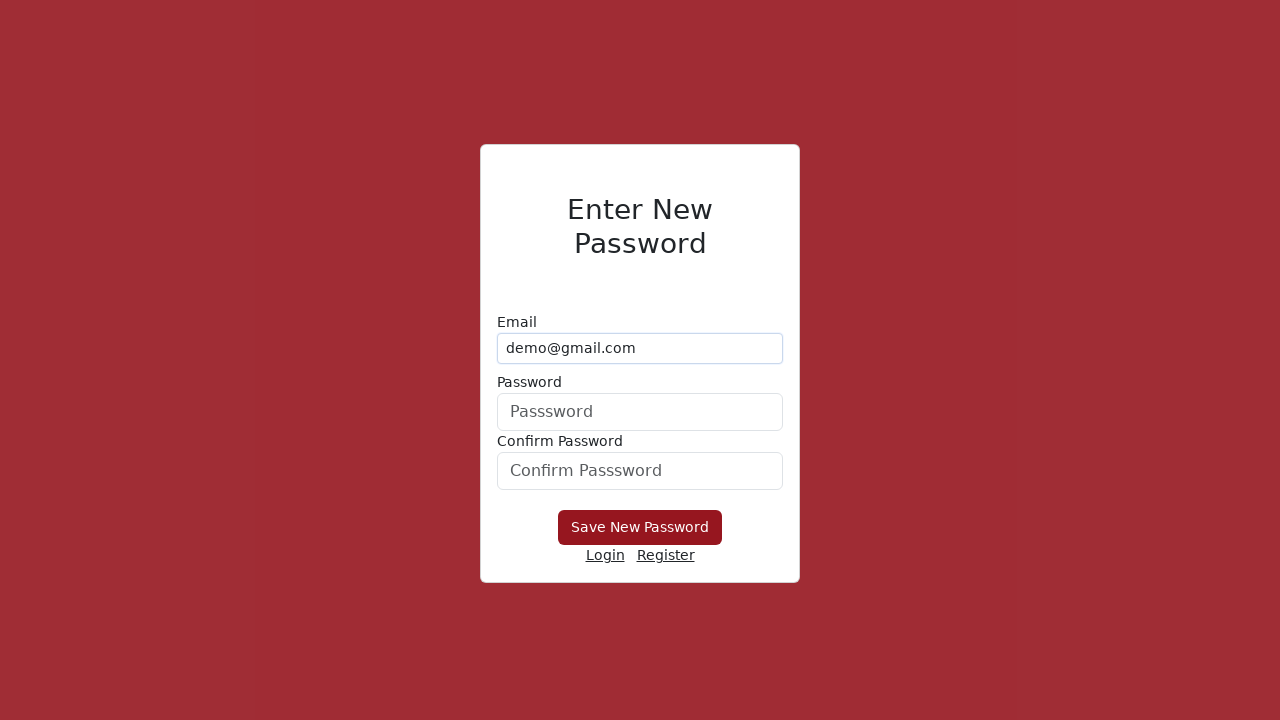

Filled new password field with 'NewPass123!' on form div:nth-child(2) input
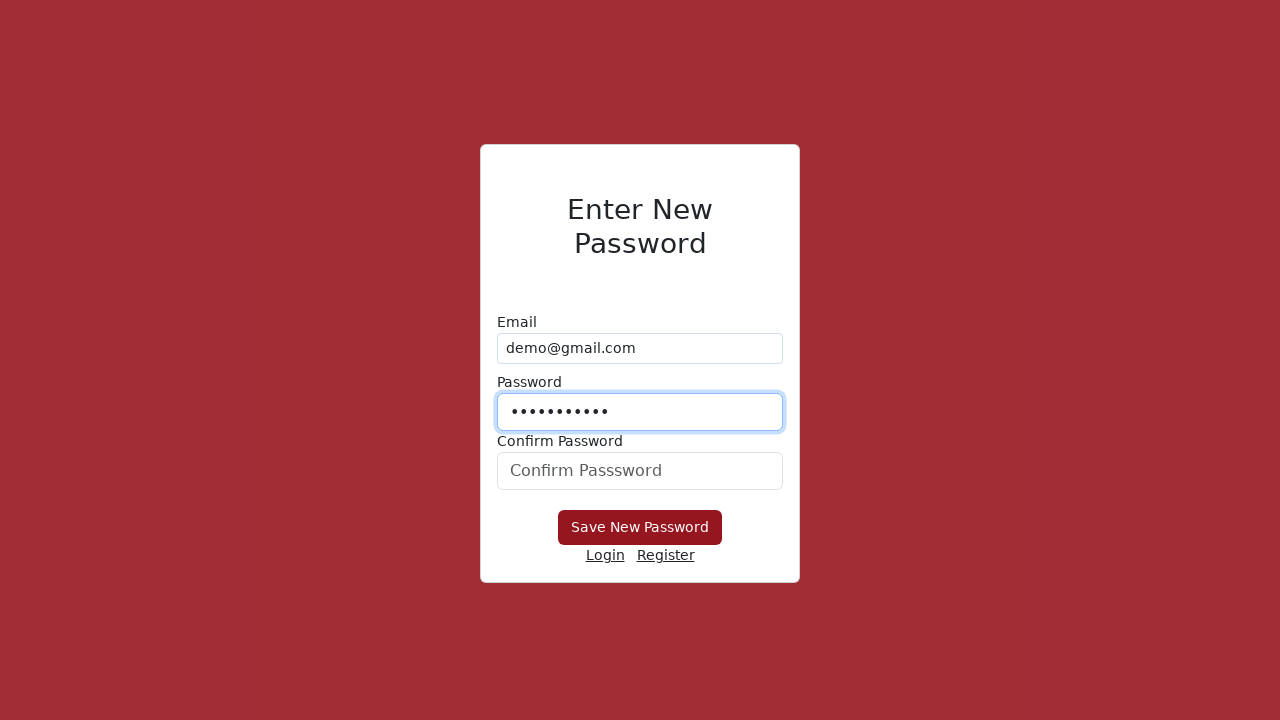

Filled confirm password field with 'NewPass123!' on form div:nth-child(3) input
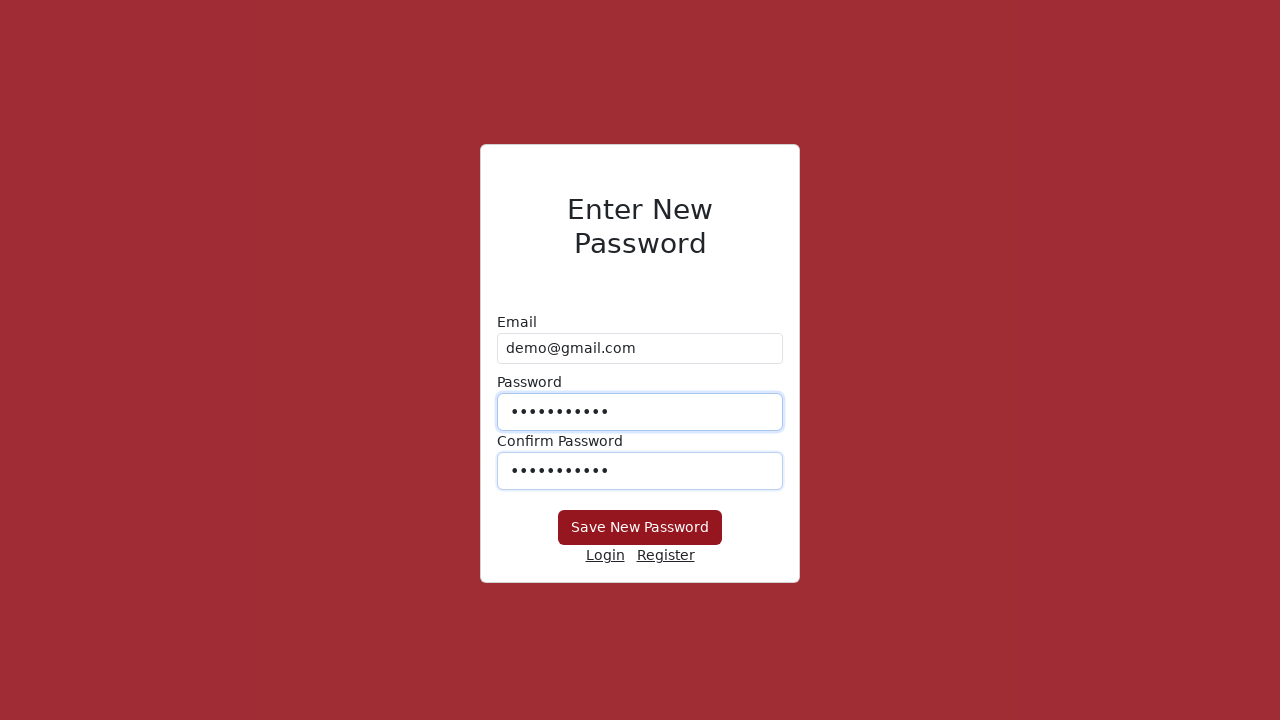

Clicked 'Save New Password' button to submit password reset at (640, 528) on xpath=//button[contains(text(),'Save New Password')]
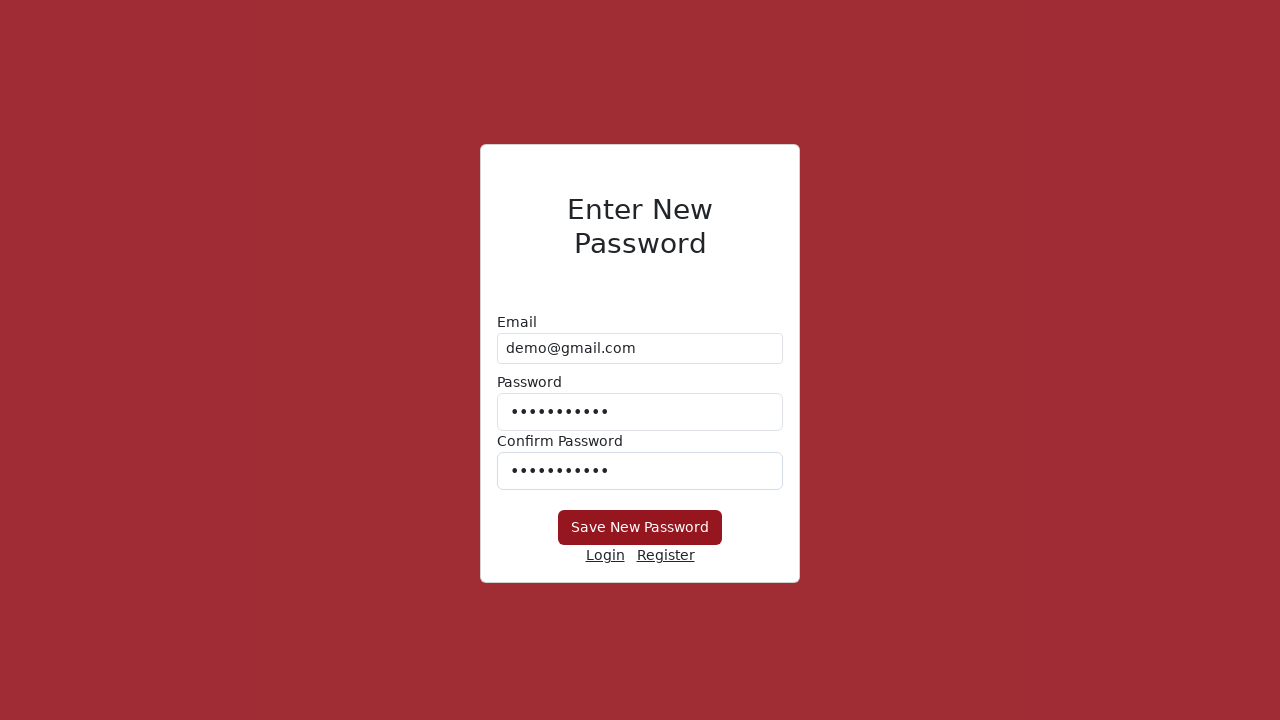

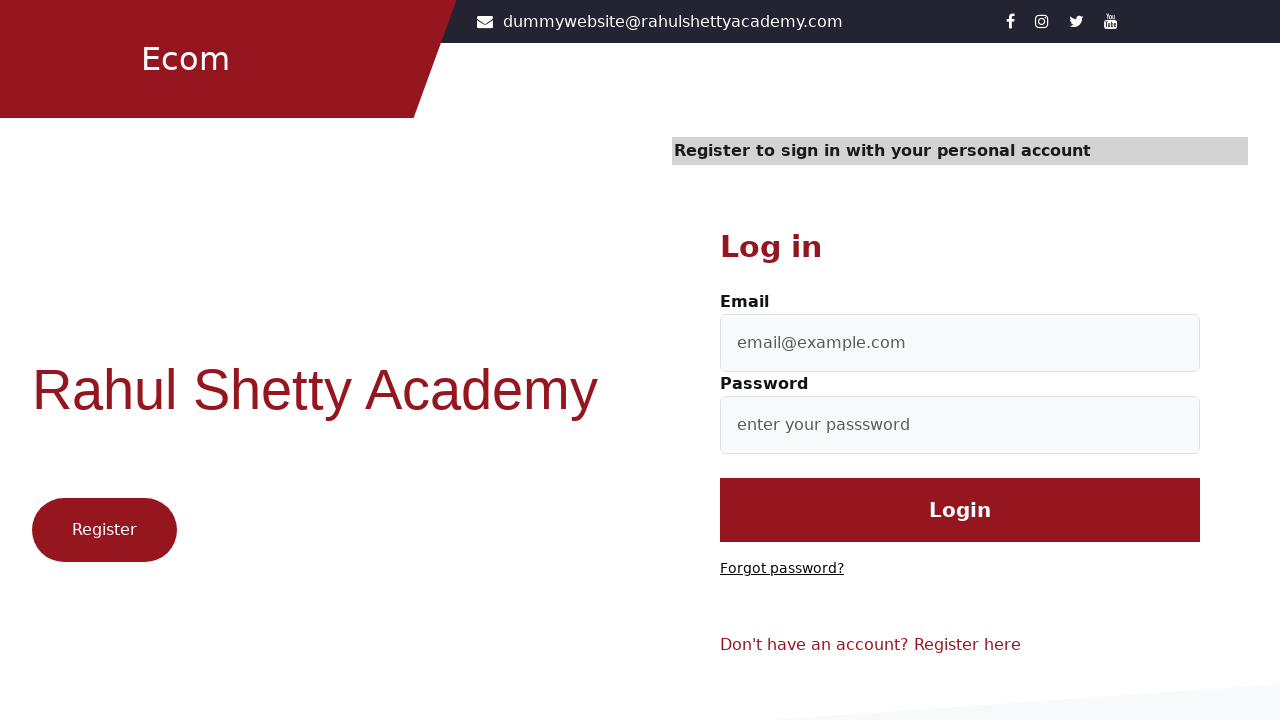